Tests a simple registration form by filling in first name, last name, email, and phone number fields, then submitting and handling the confirmation alert.

Starting URL: https://v1.training-support.net/selenium/simple-form

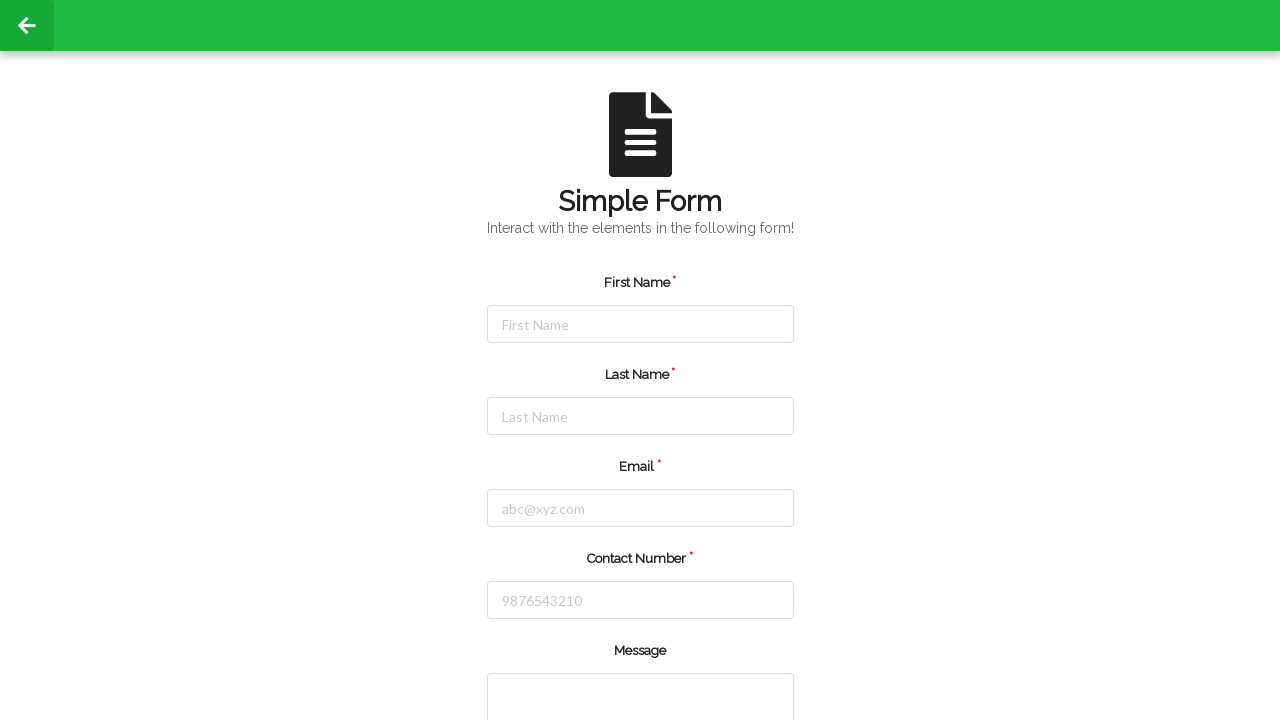

Filled first name field with 'Michael' on #firstName
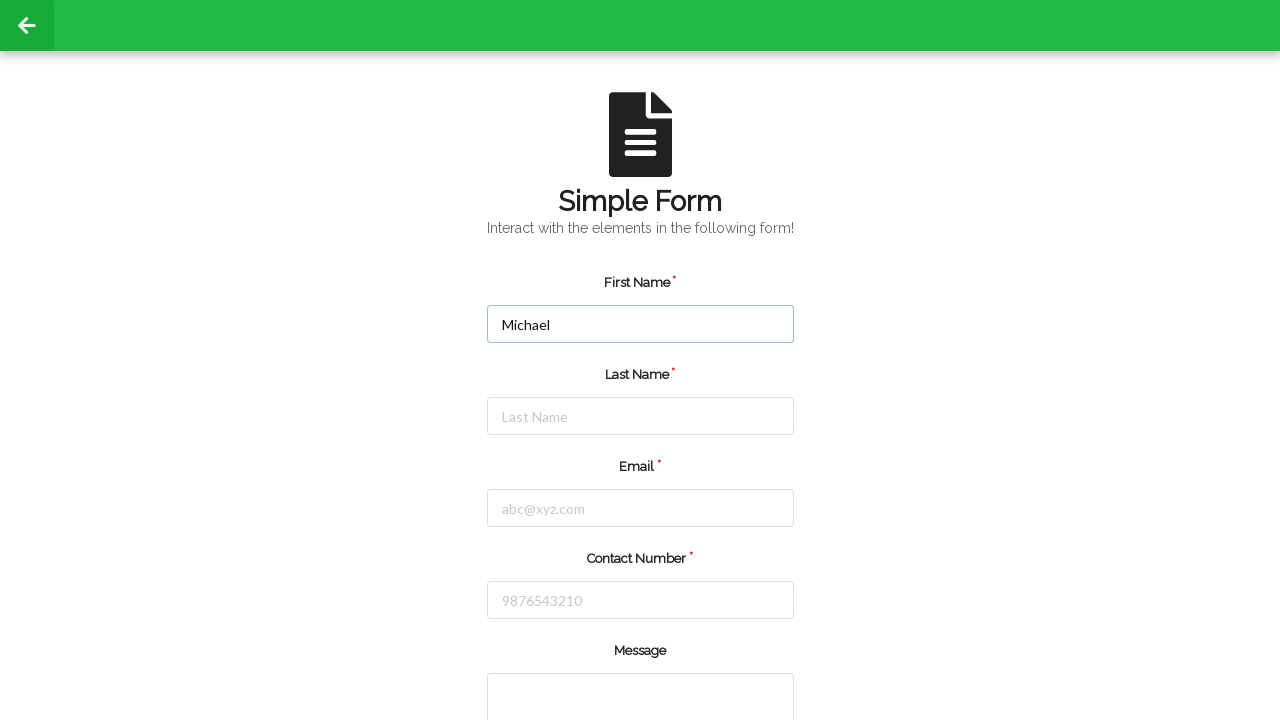

Filled last name field with 'Johnson' on #lastName
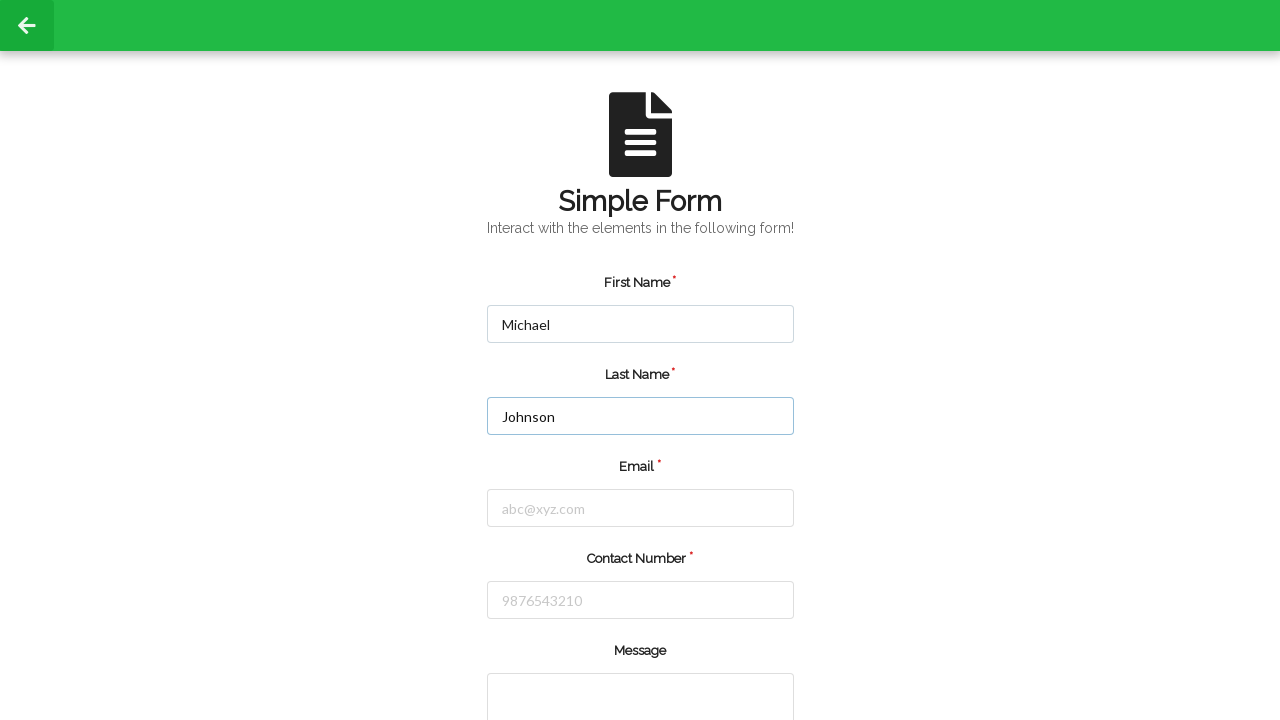

Filled email field with 'michael.johnson@testmail.com' on #email
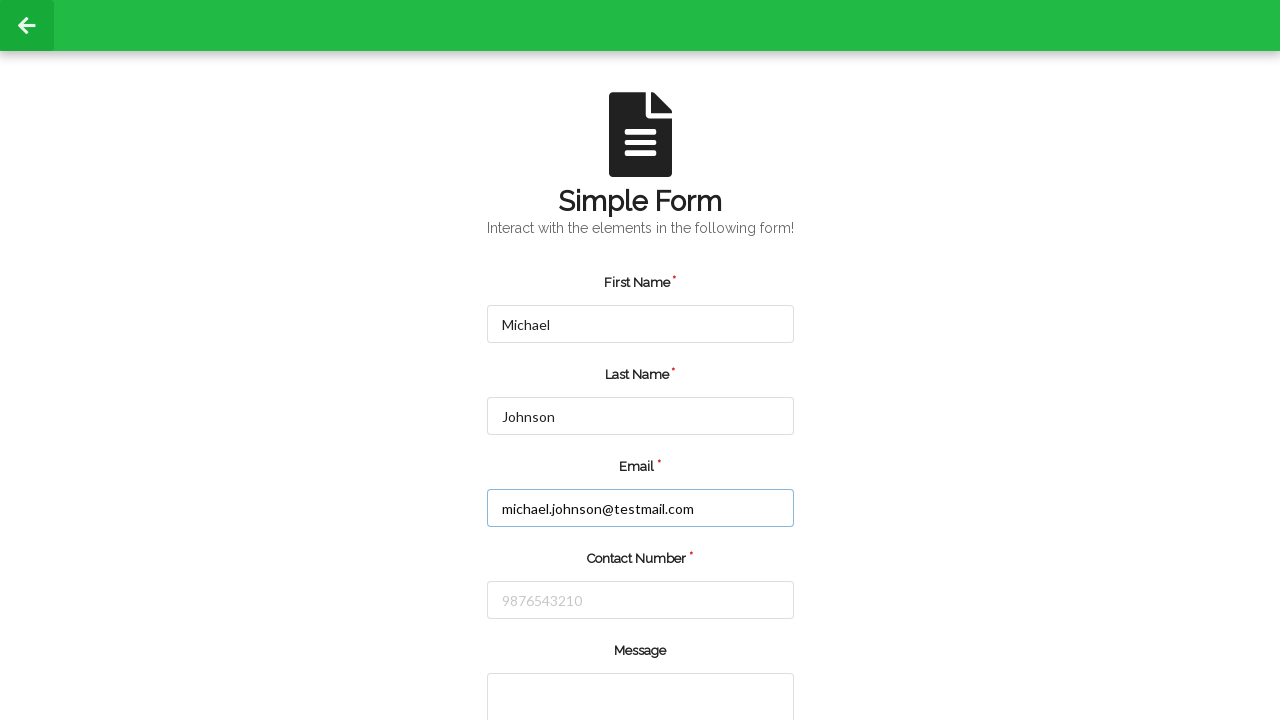

Filled phone number field with '5551234567' on #number
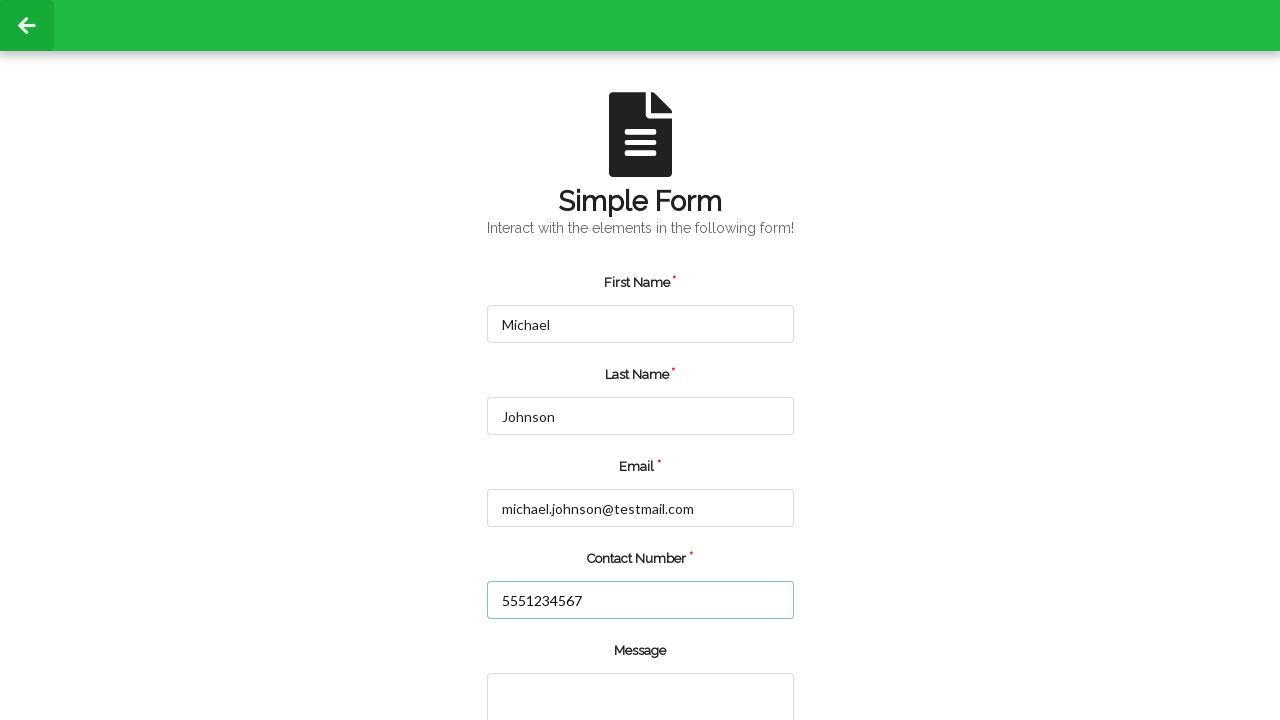

Clicked the green submit button at (558, 660) on input.green
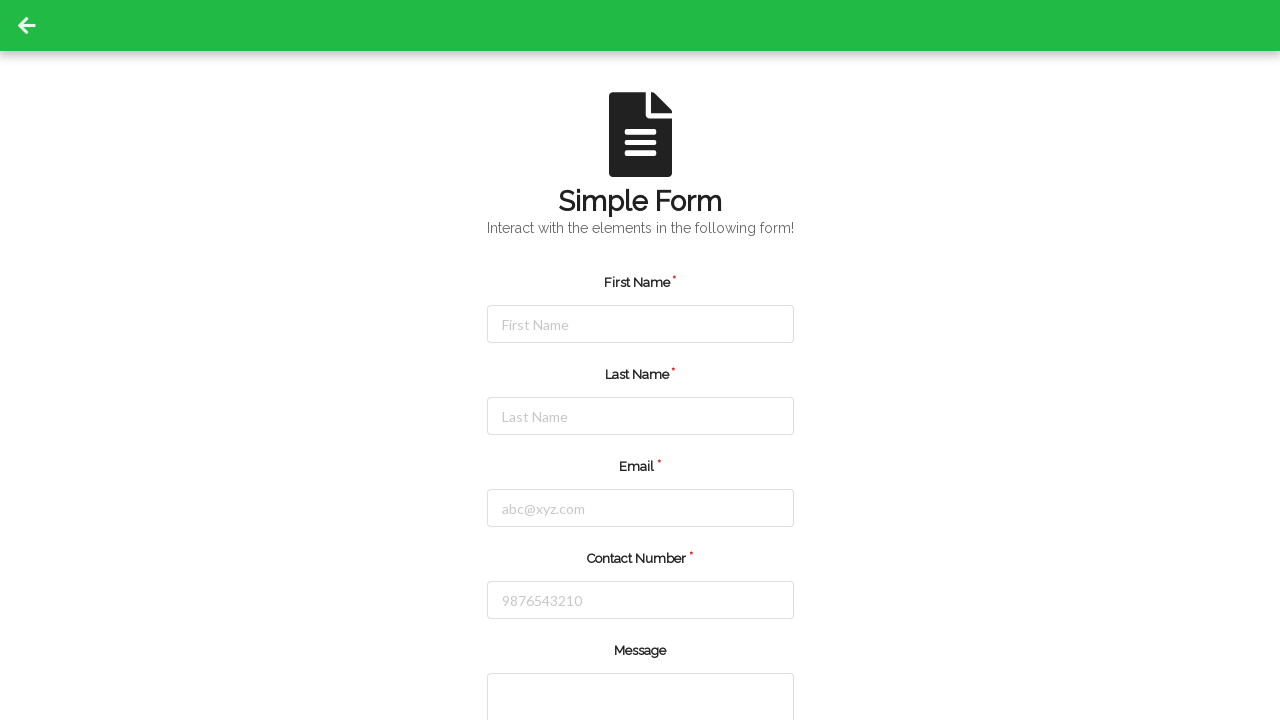

Set up dialog handler to accept alerts
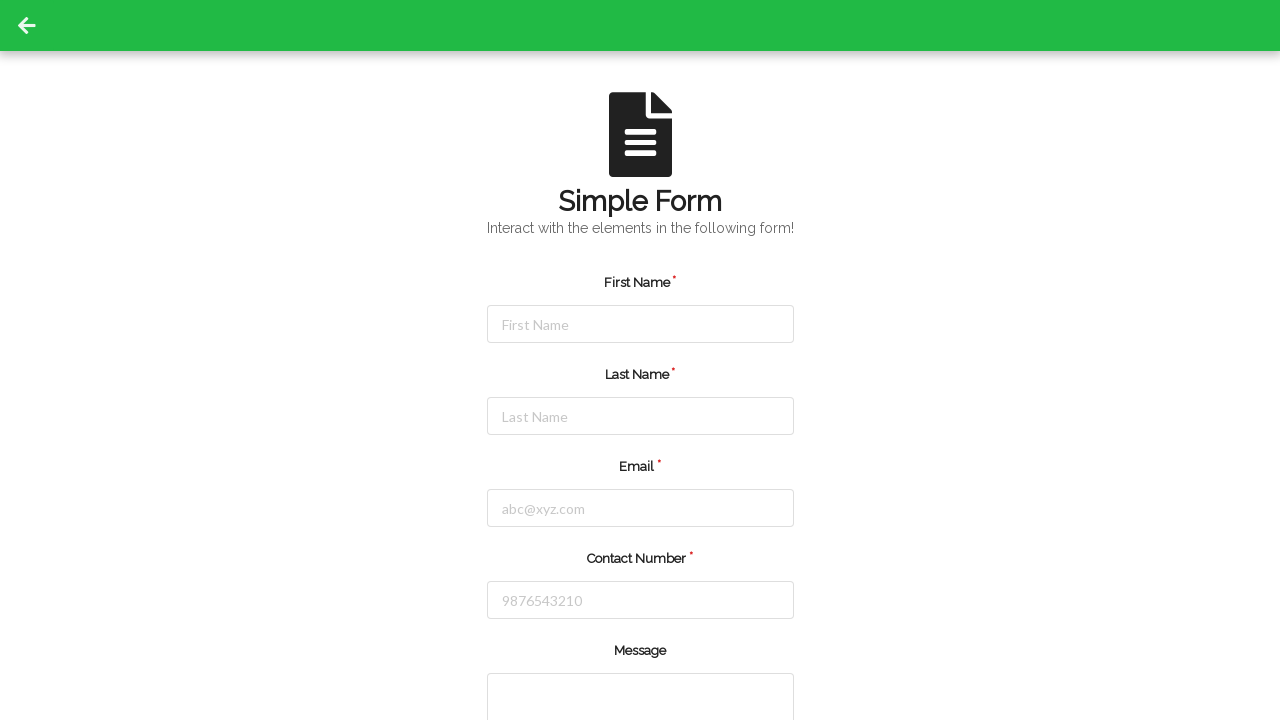

Waited 1 second for alert processing and confirmation
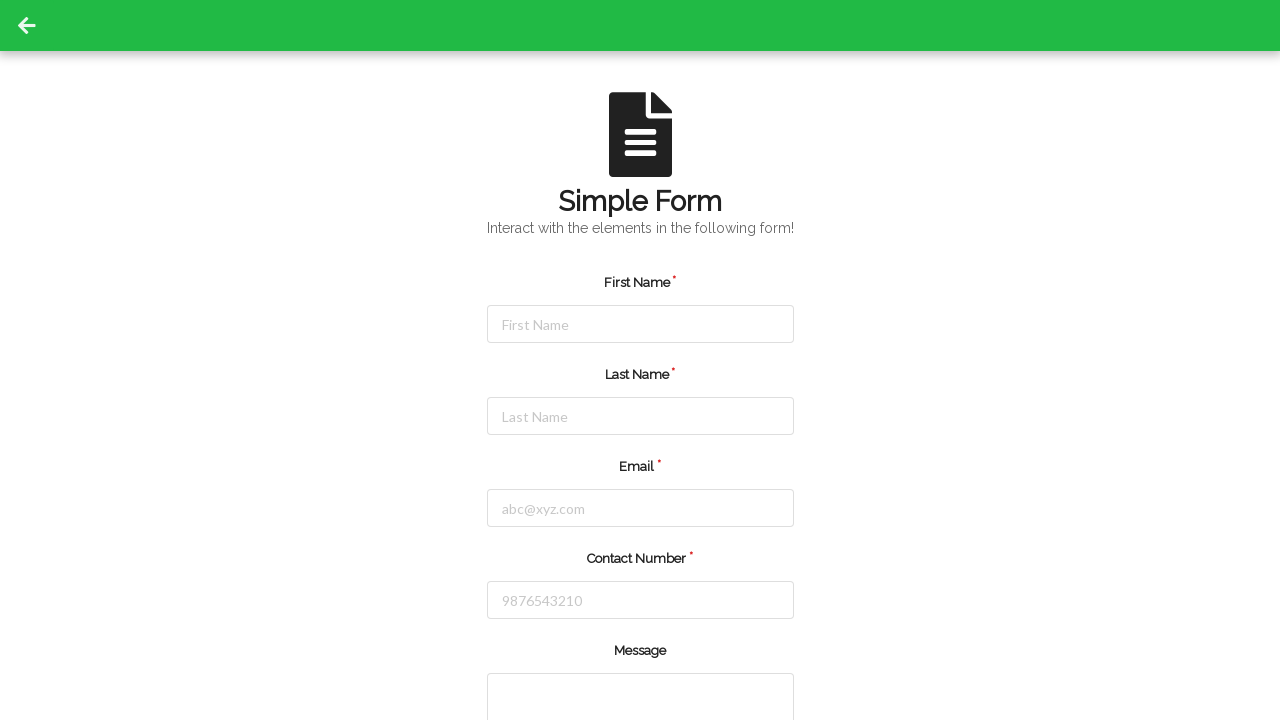

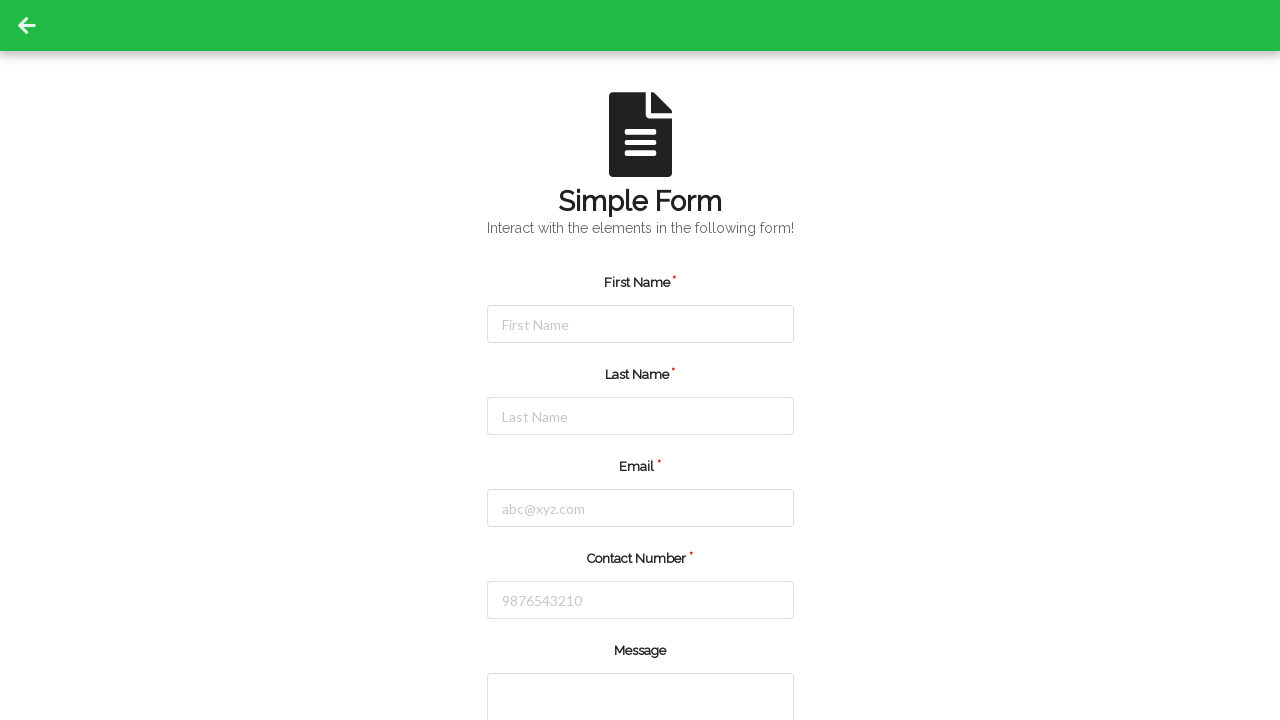